Tests the Drag and Drop link by clicking it and verifying the page loads with expected content

Starting URL: https://the-internet.herokuapp.com/

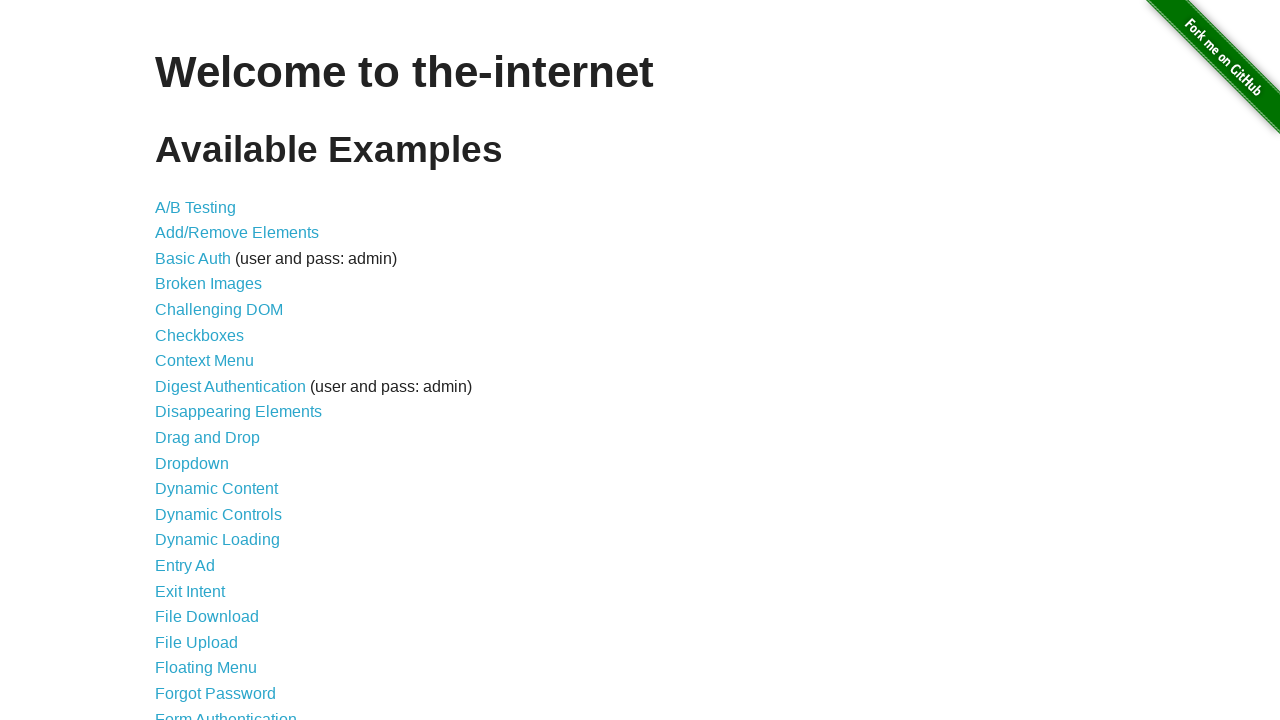

Clicked the Drag and Drop link at (208, 438) on a >> internal:has-text="Drag and Drop"i
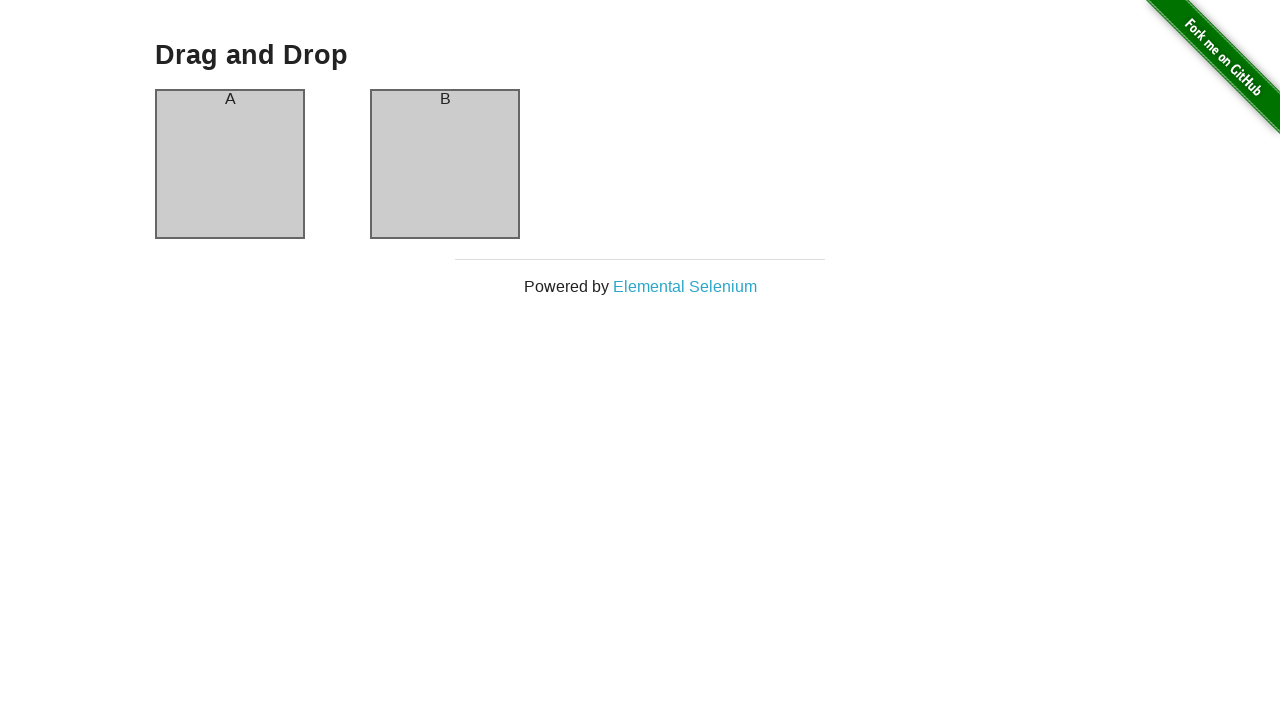

Drag and Drop page loaded successfully
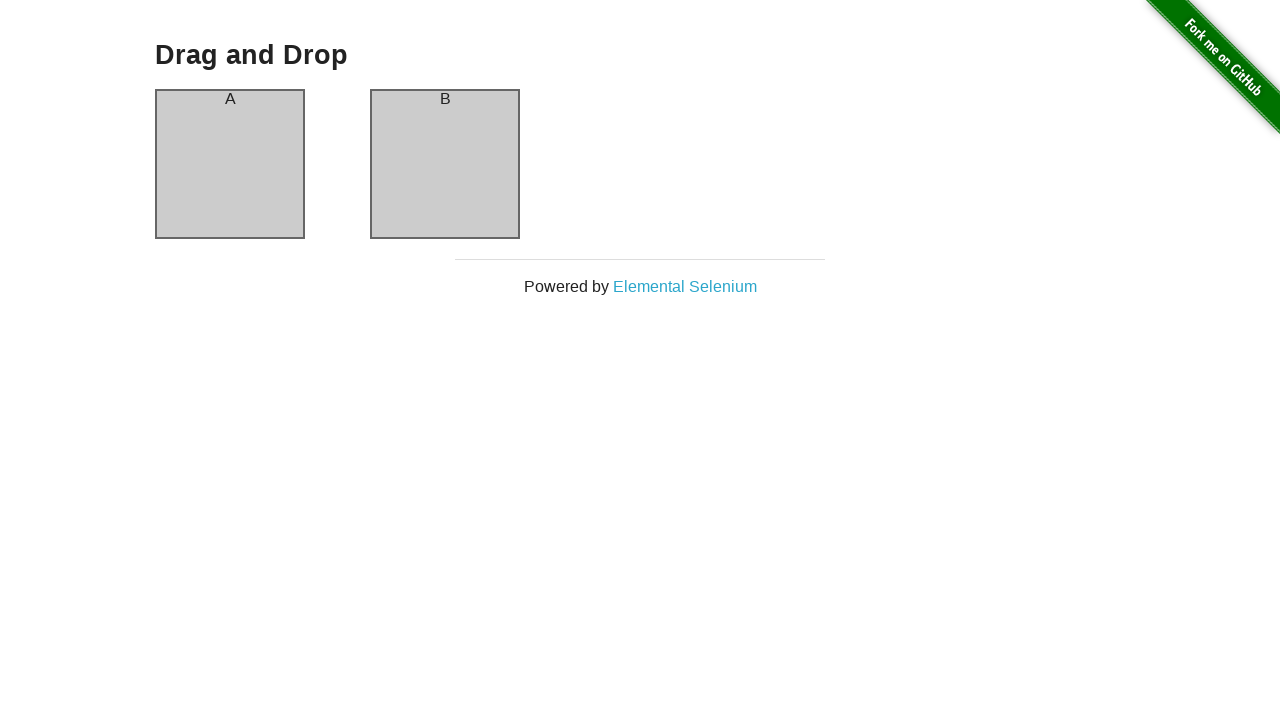

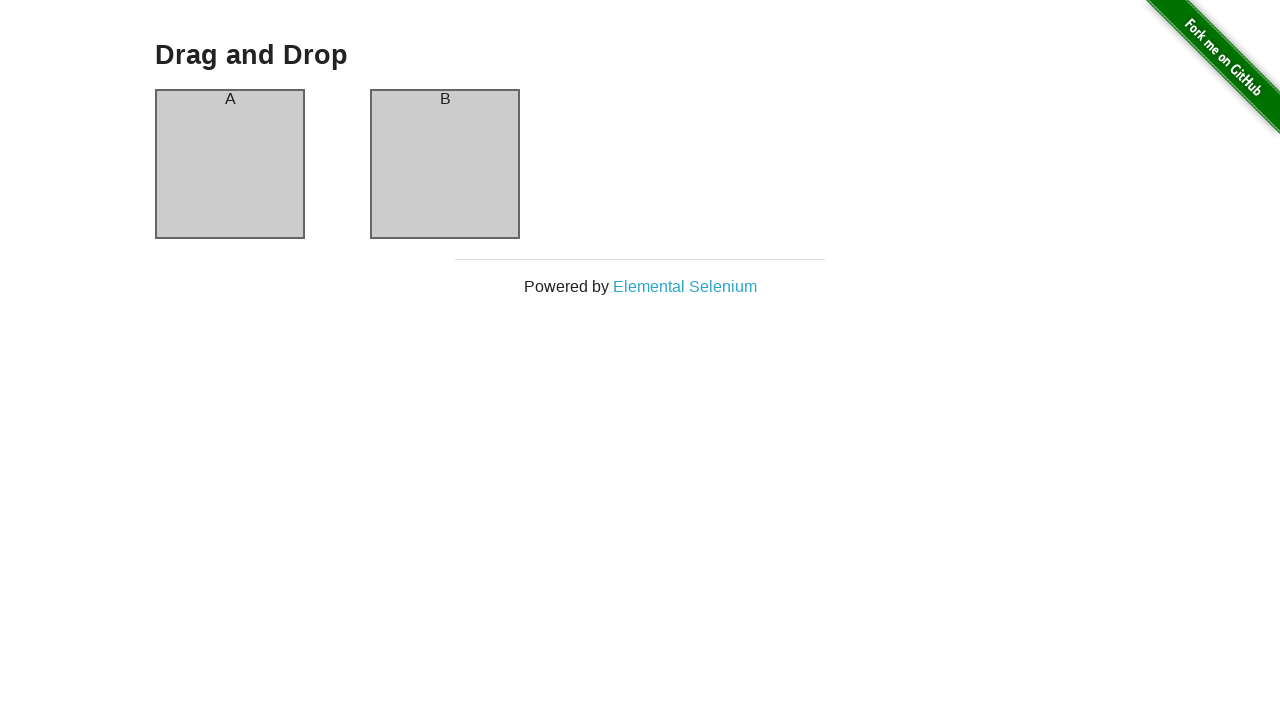